Tests dropdown selection functionality by selecting options from a currency dropdown using three different methods: by index, by visible text, and by value.

Starting URL: https://rahulshettyacademy.com/dropdownsPractise/

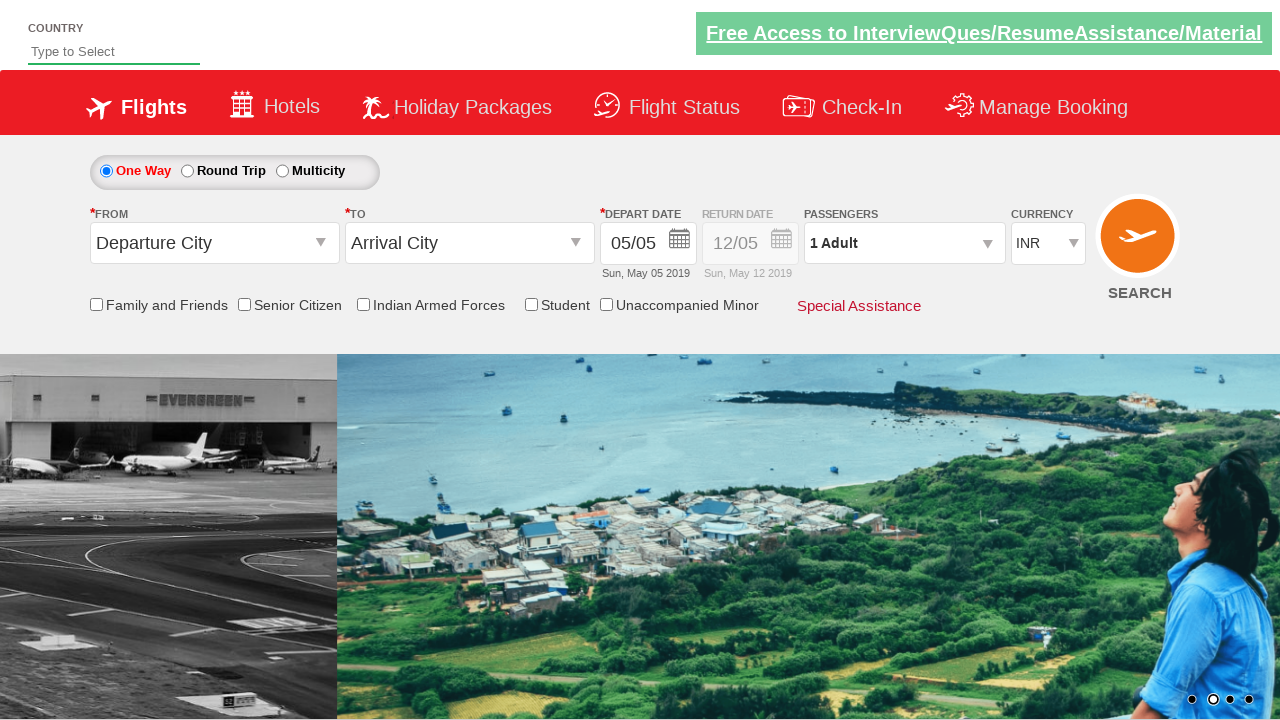

Currency dropdown loaded and available
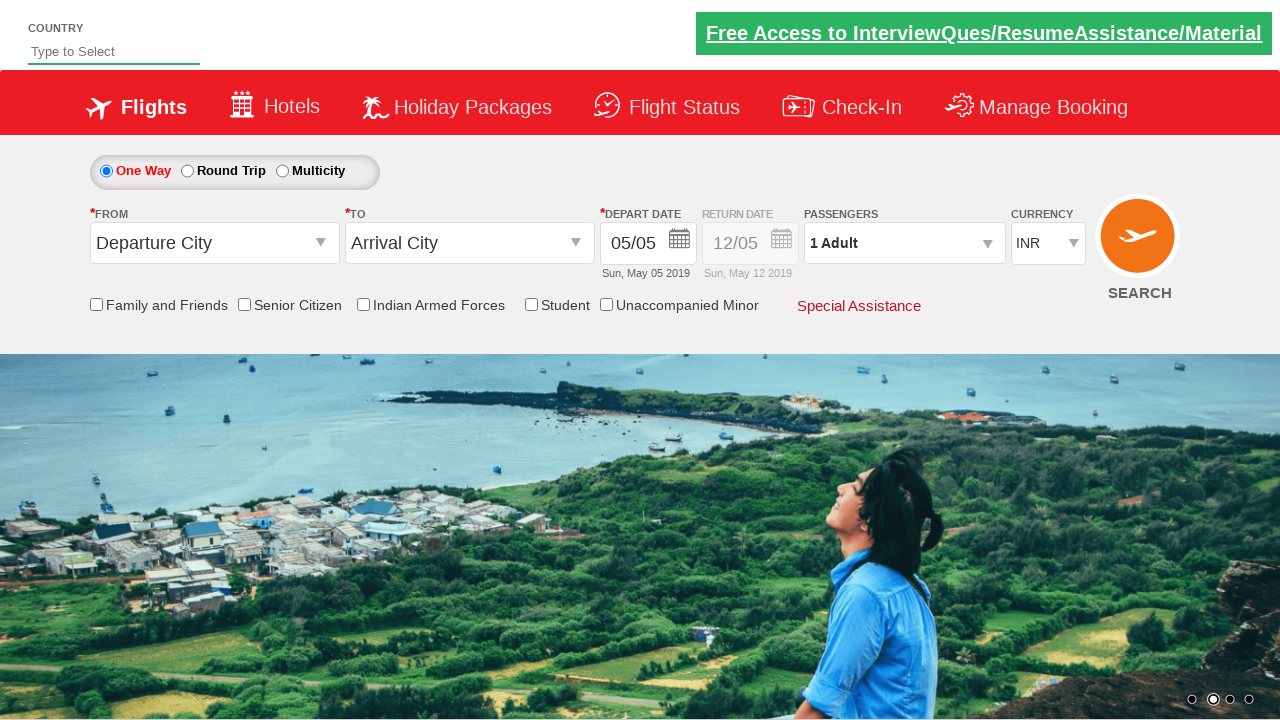

Selected currency option by index 3 on #ctl00_mainContent_DropDownListCurrency
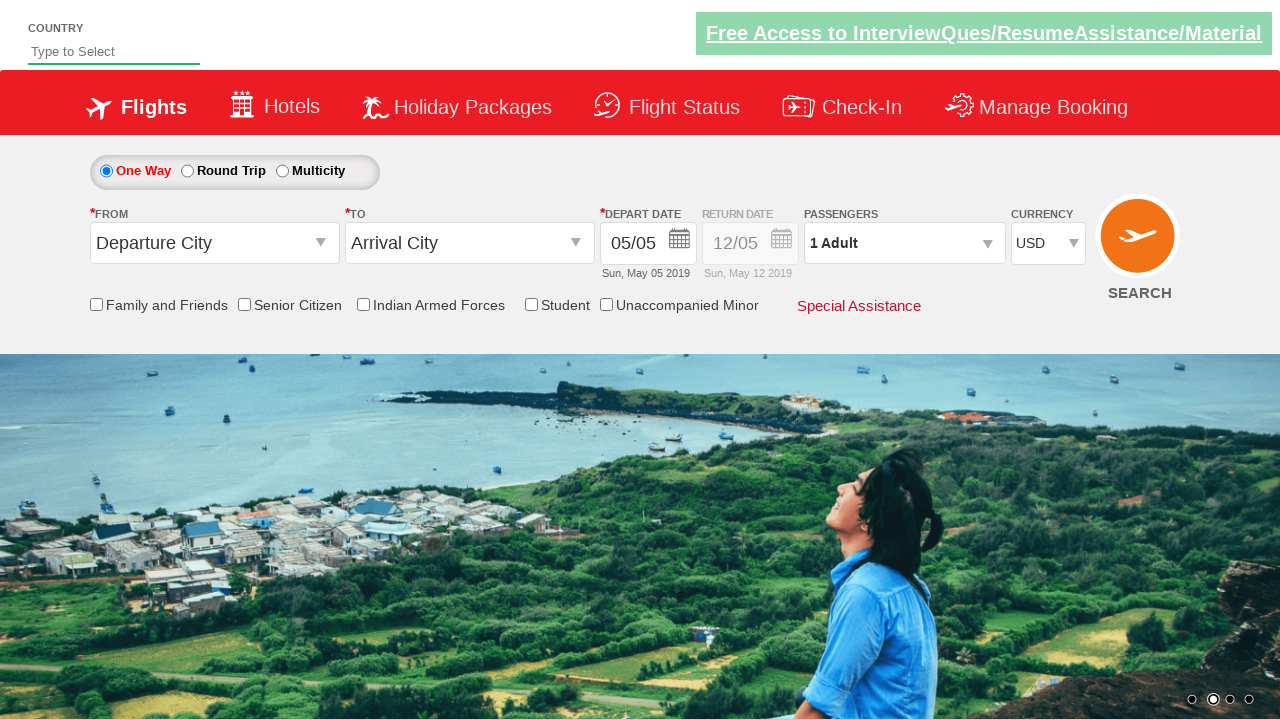

Selected currency 'AED' by visible text on #ctl00_mainContent_DropDownListCurrency
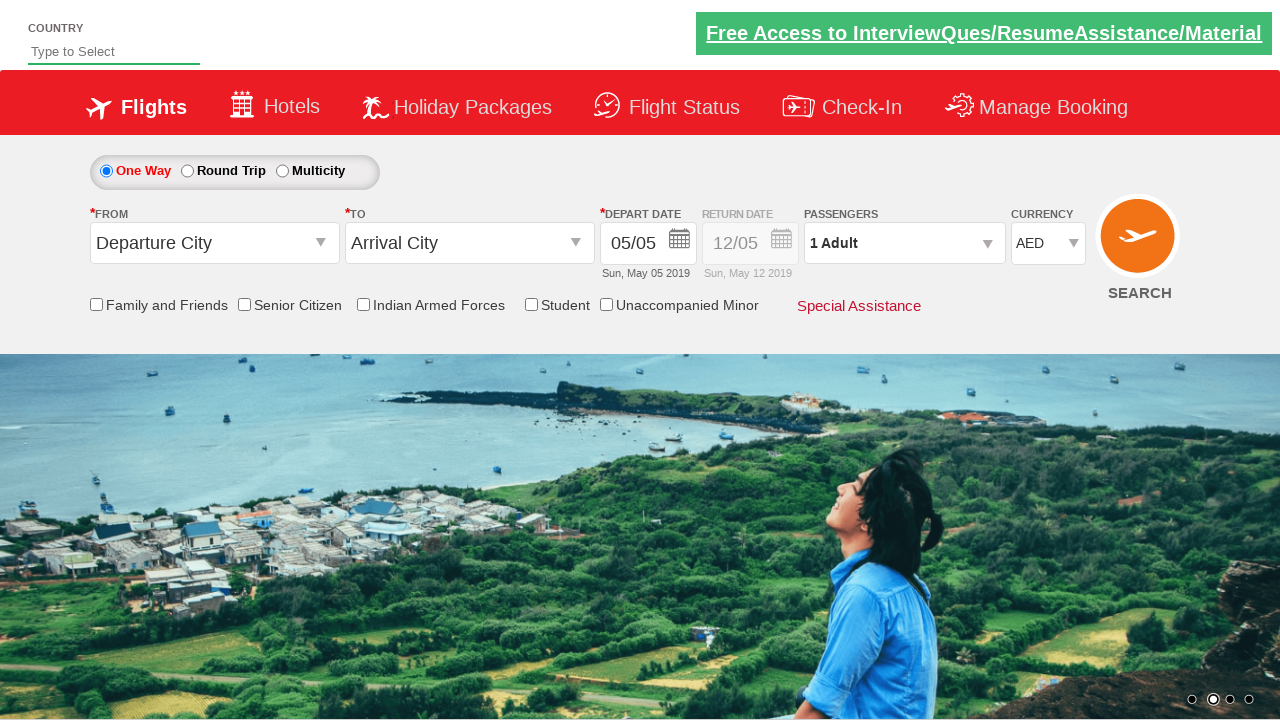

Selected currency 'INR' by value on #ctl00_mainContent_DropDownListCurrency
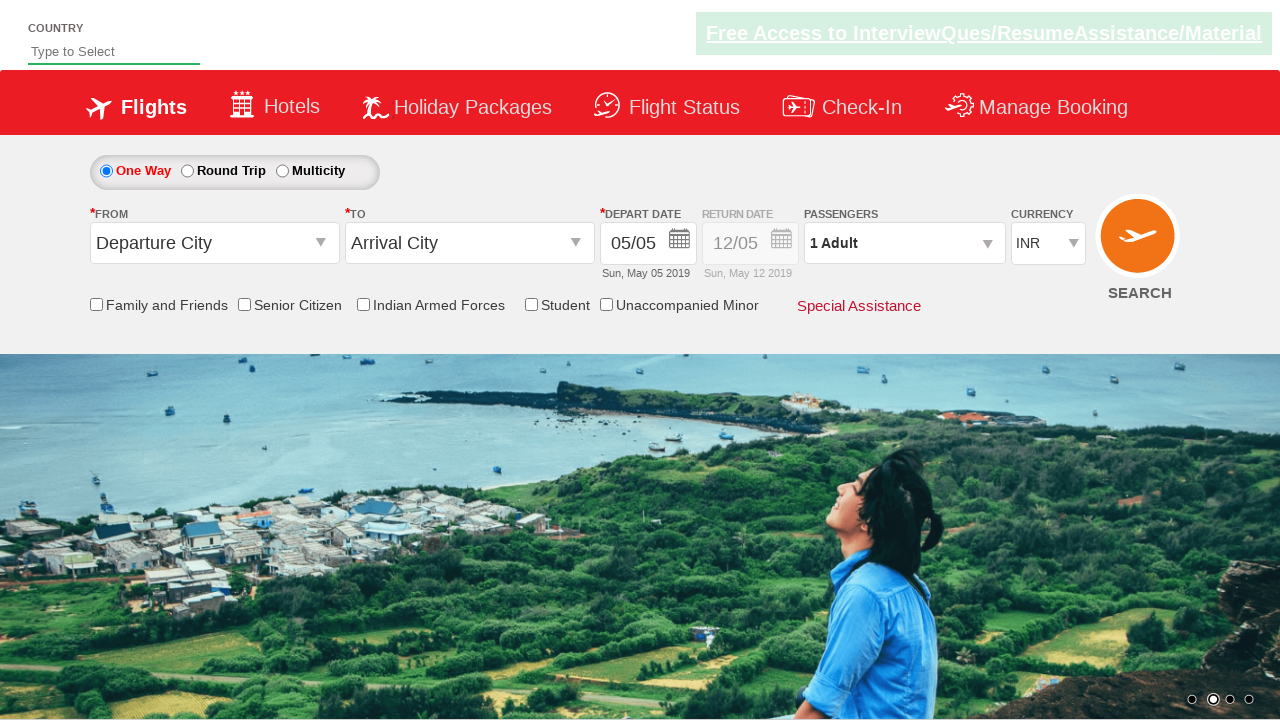

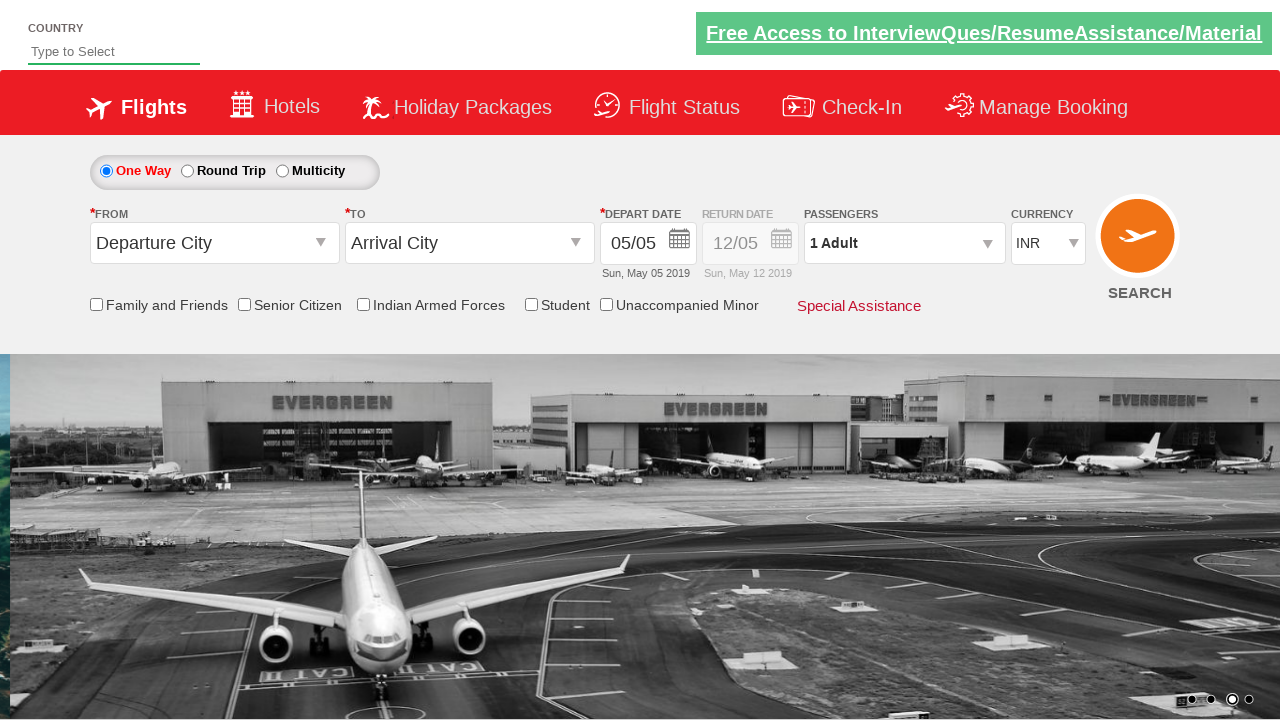